Tests dynamic element loading by clicking a Start button and waiting for a hidden element to become visible, then verifying the displayed text is "Hello World!"

Starting URL: https://the-internet.herokuapp.com/dynamic_loading/1

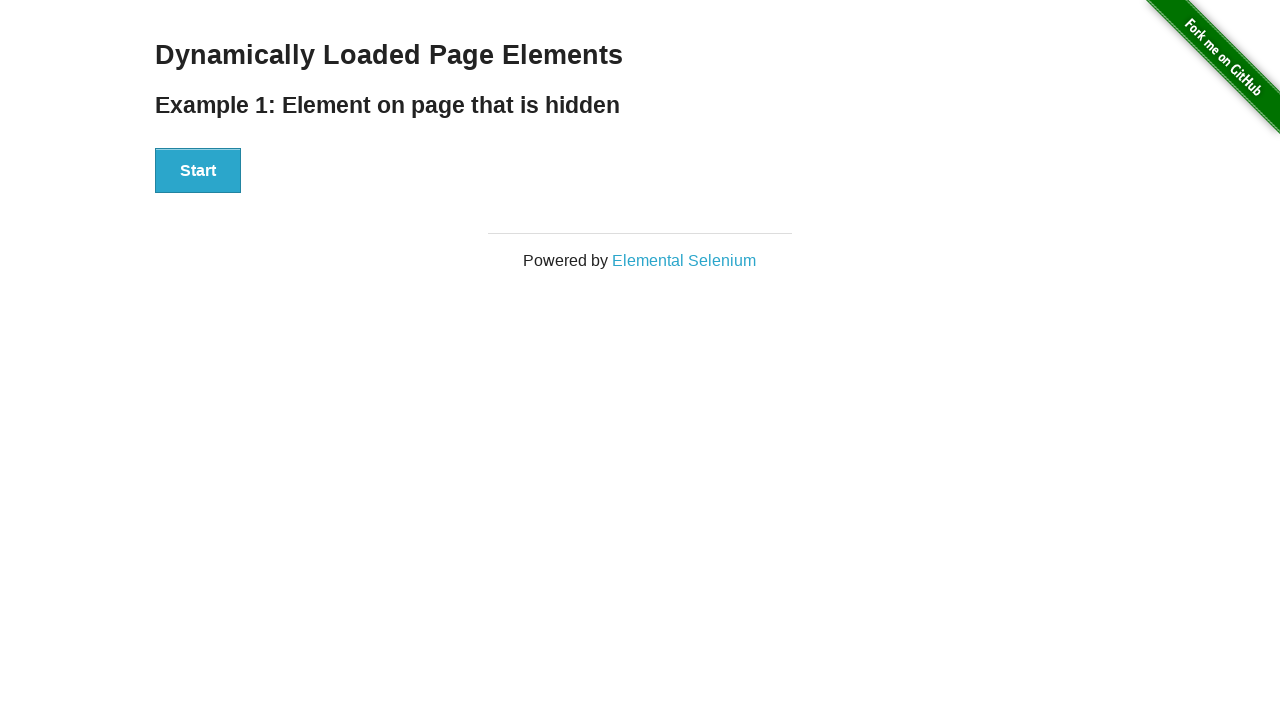

Clicked the Start button to trigger dynamic element loading at (198, 171) on #start button
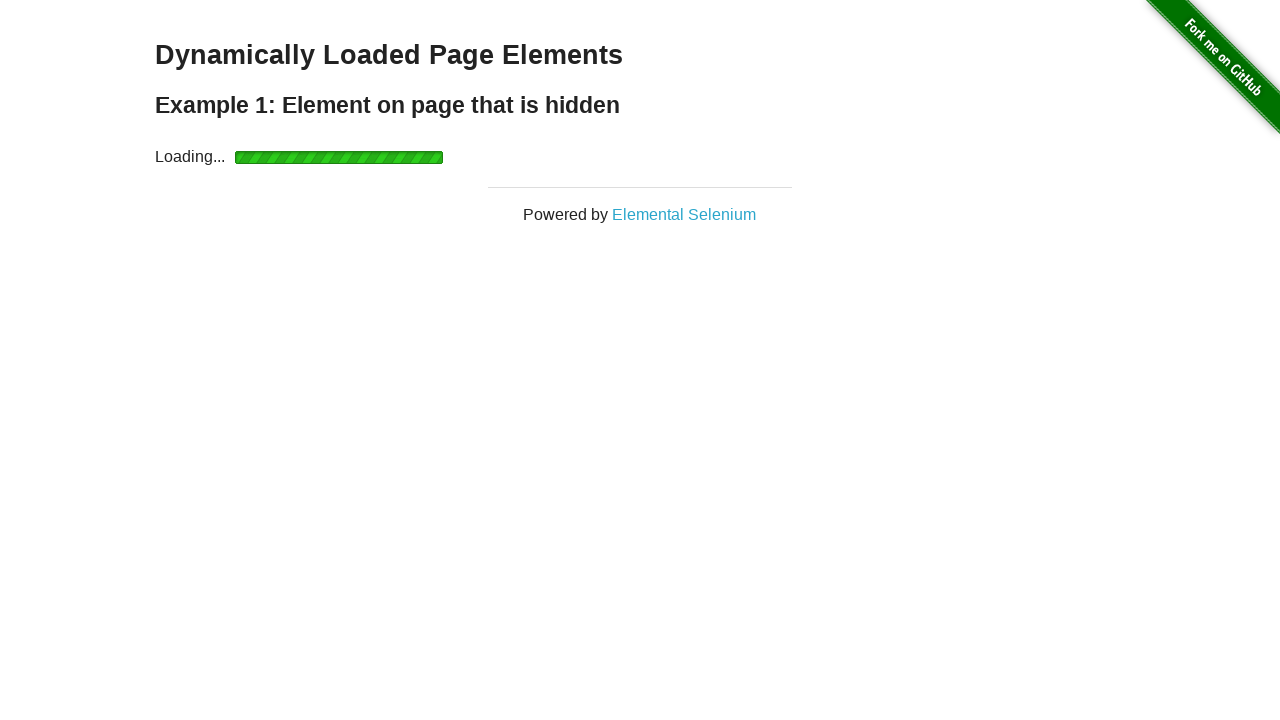

Waited for hidden element to become visible
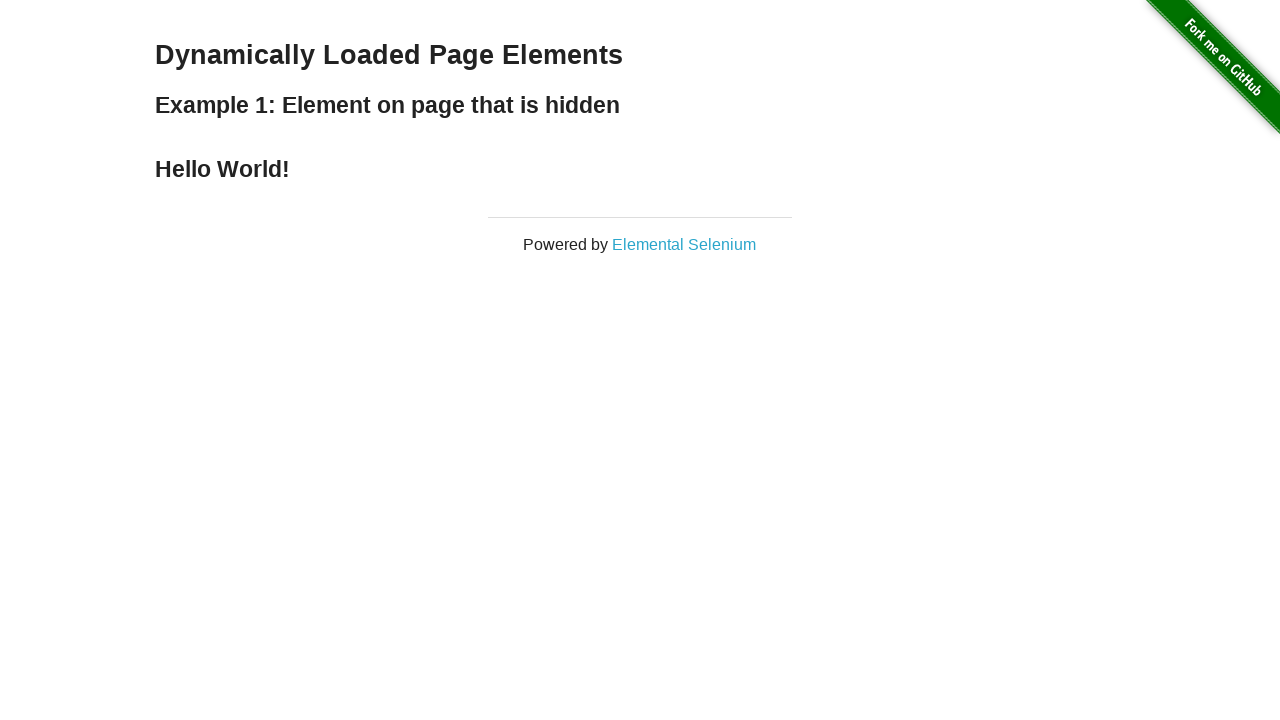

Located the dynamic text element
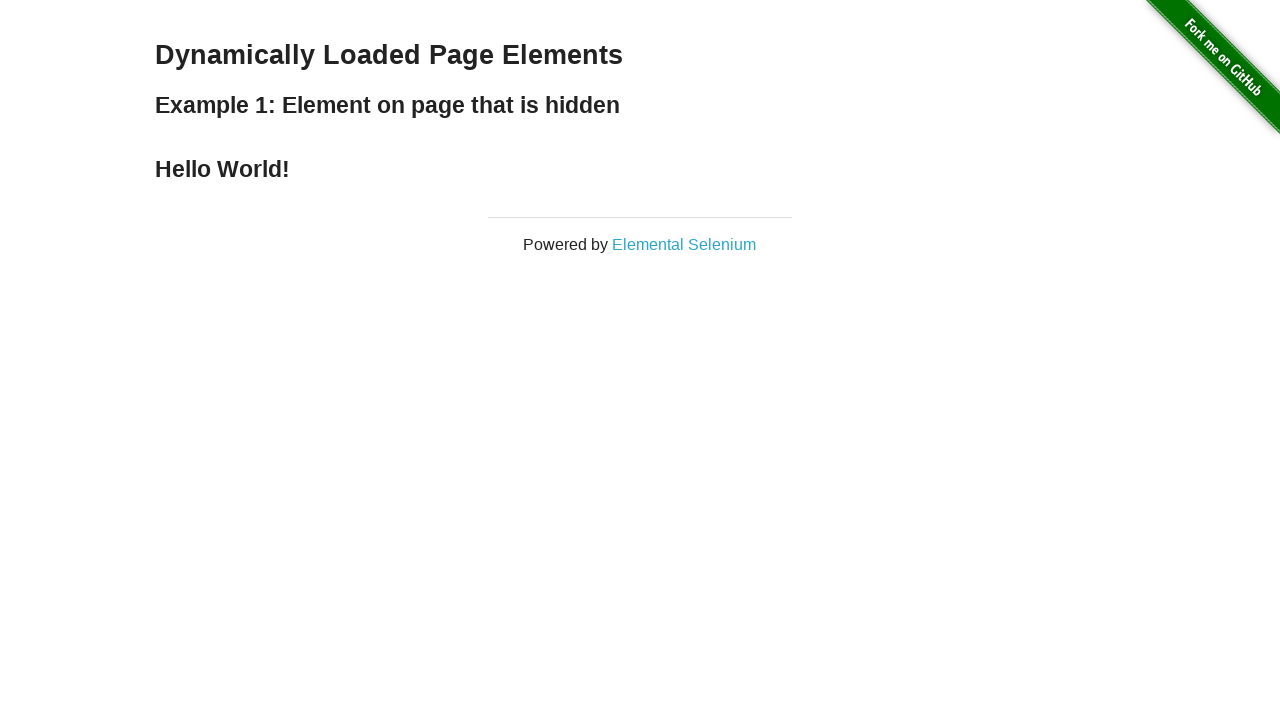

Verified displayed text is 'Hello World!'
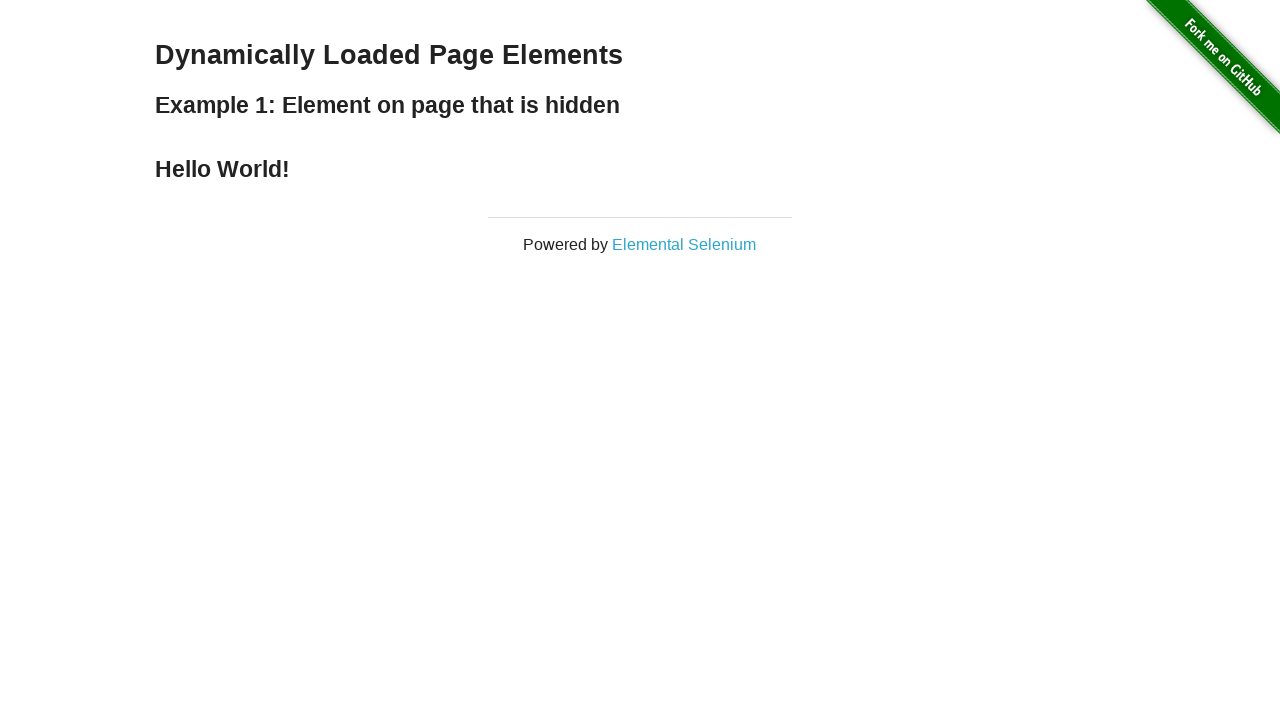

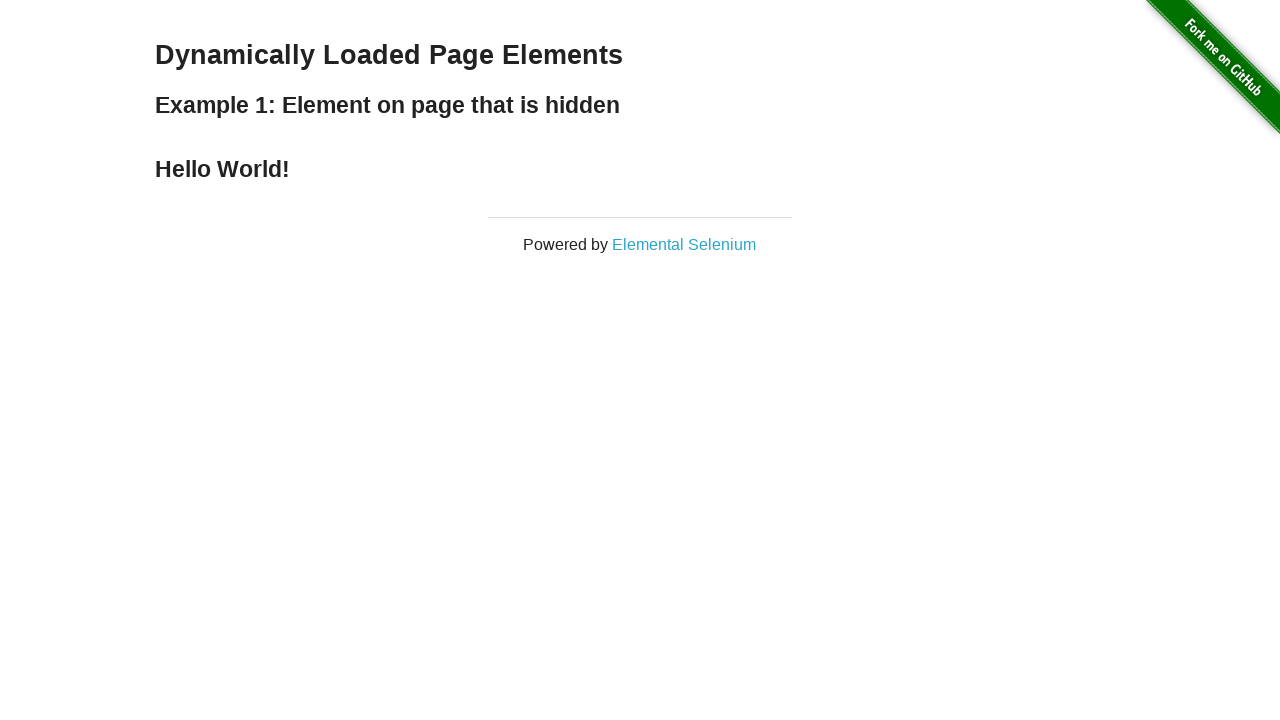